Tests a simple loan calculator by filling in amount, term, and rate fields and clicking the calculate button

Starting URL: https://slqamsk.github.io/cases/loan-calc/v01

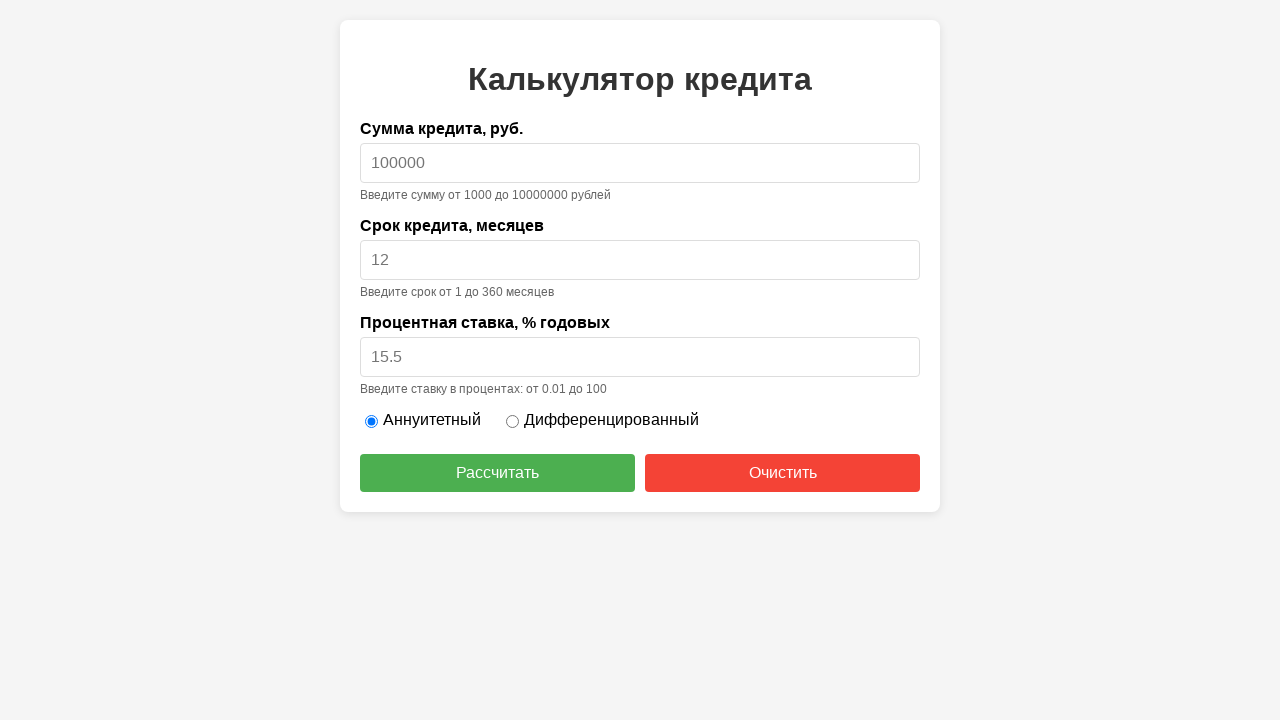

Navigated to loan calculator page
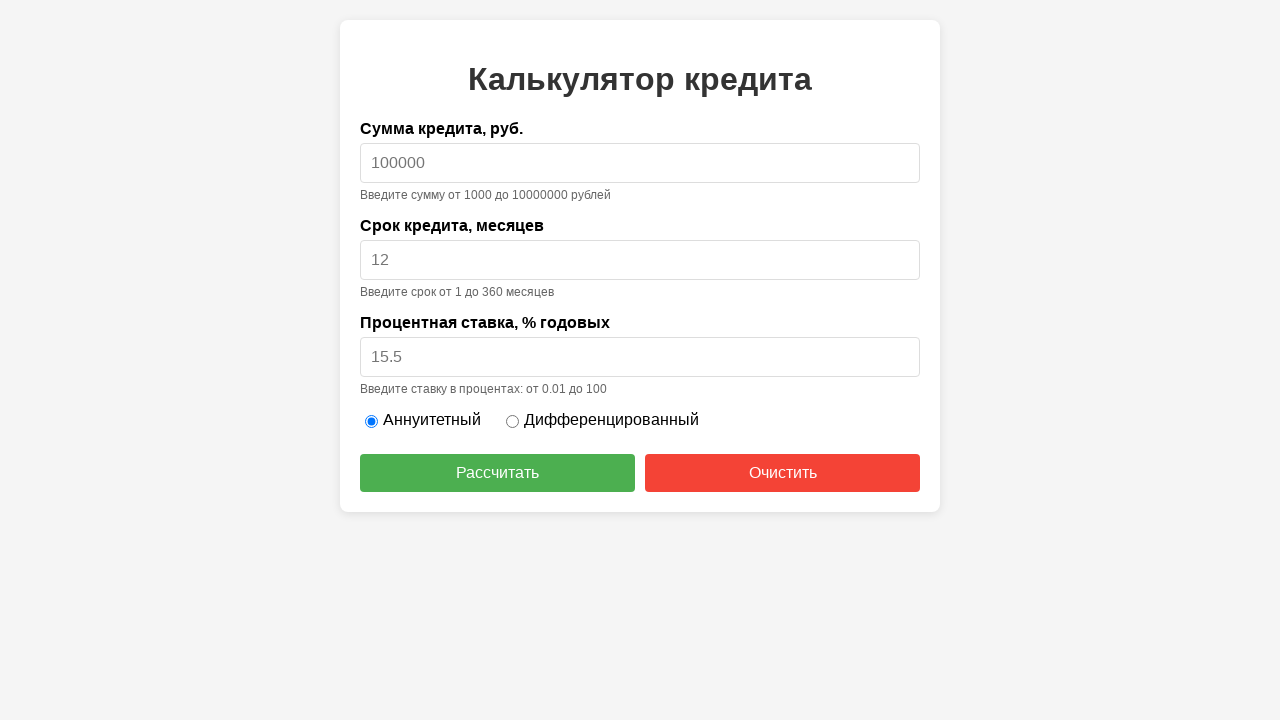

Filled loan amount field with 100000 on #amount
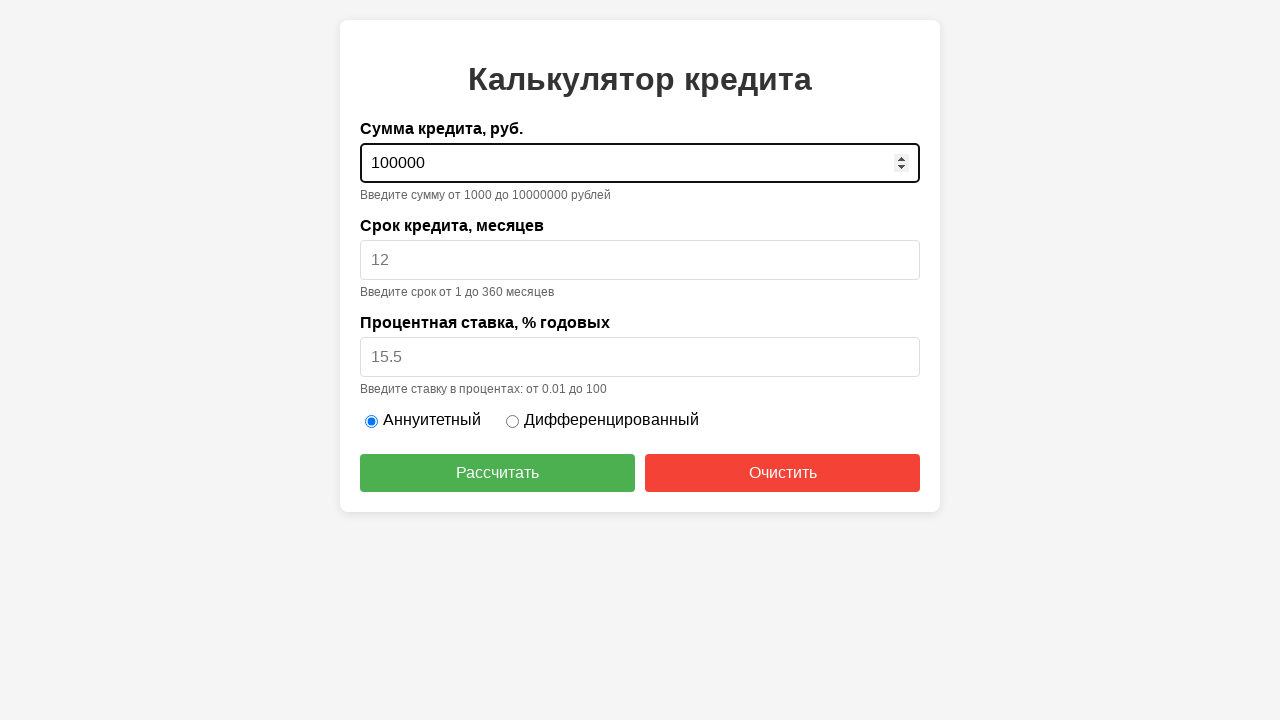

Filled loan term field with 12 months on #term
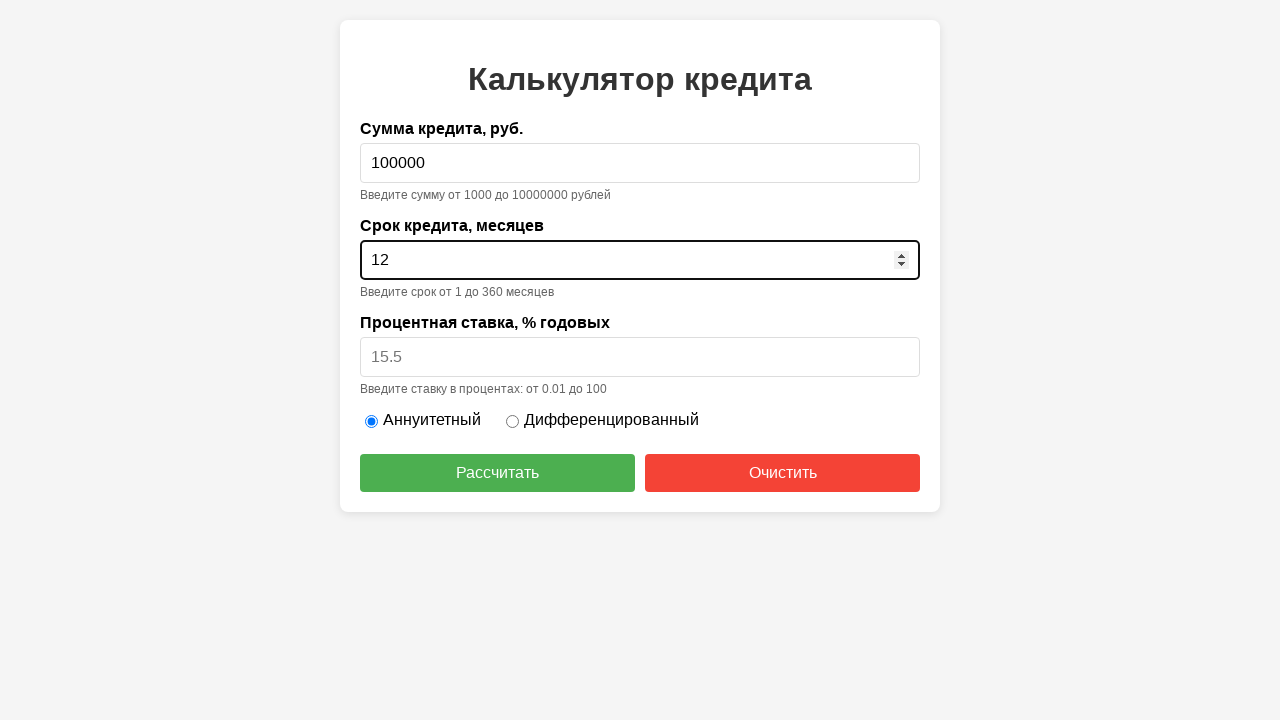

Filled interest rate field with 16.5% on #rate
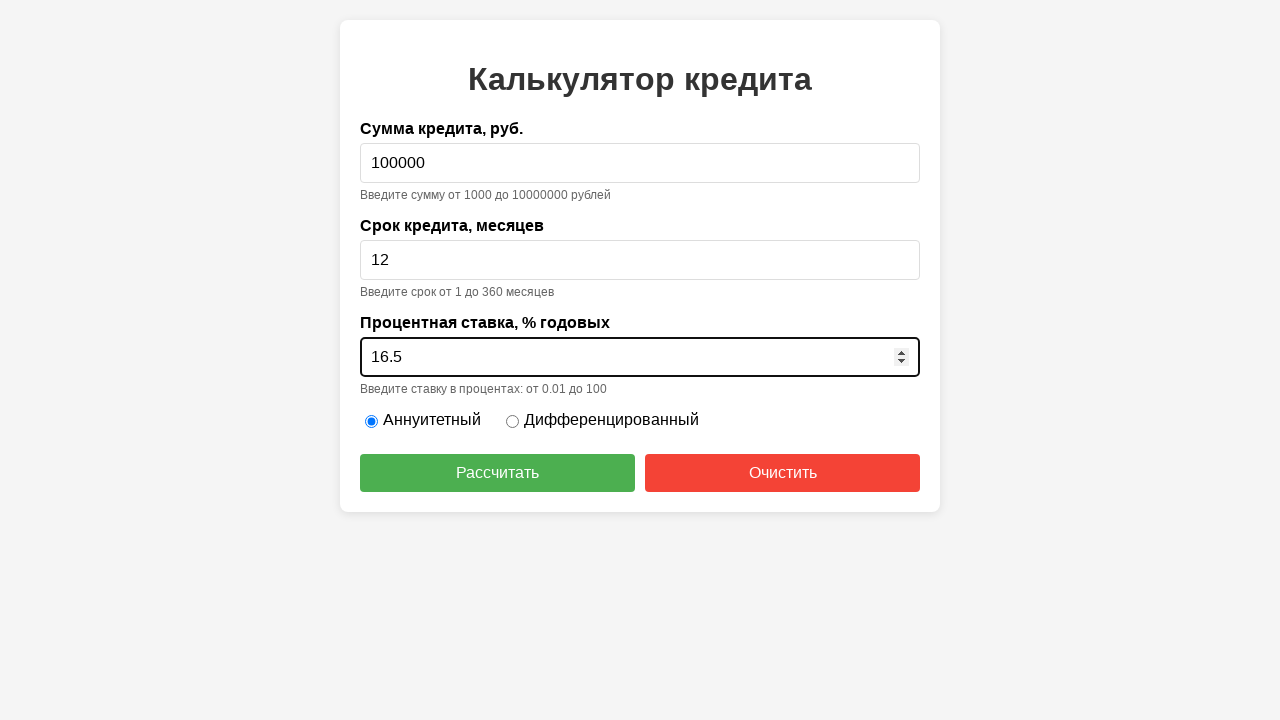

Clicked calculate button at (498, 473) on #calculate-btn
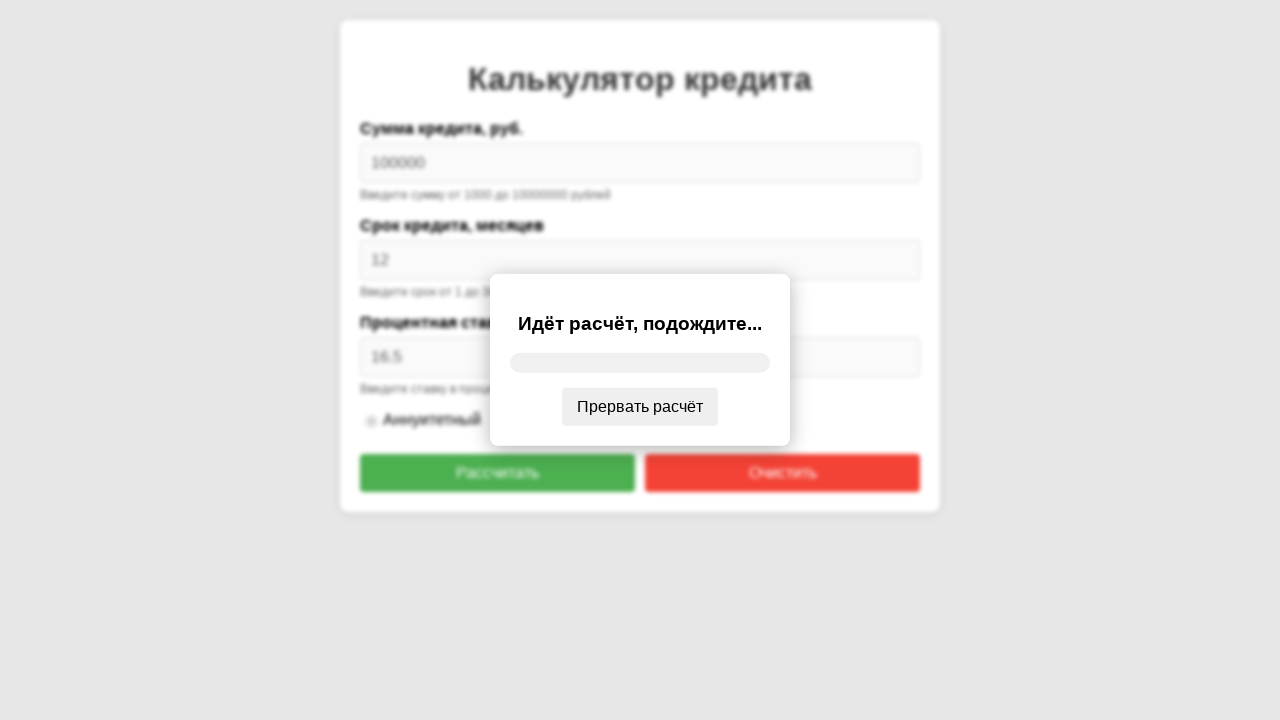

Waited for calculation results to appear
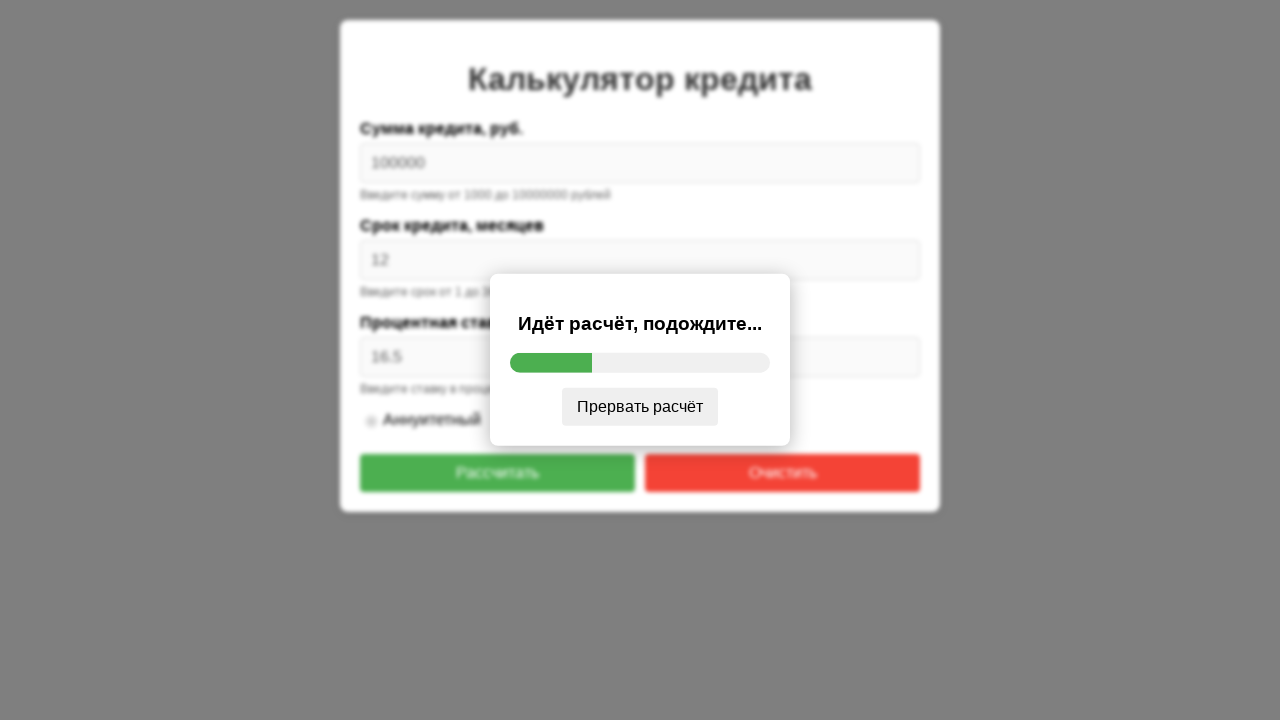

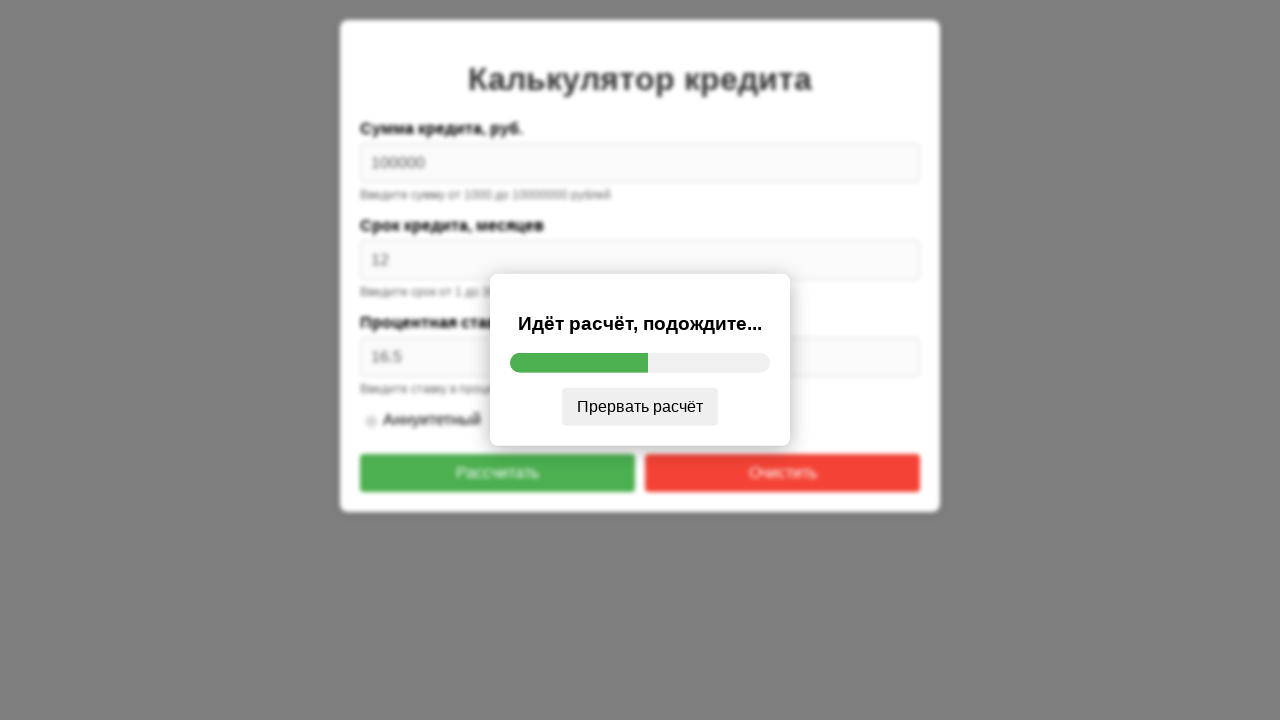